Tests iframe handling by switching to a demo frame, verifying an element is displayed, switching back to the main content, and clicking a sidebar navigation link

Starting URL: https://jqueryui.com/draggable/

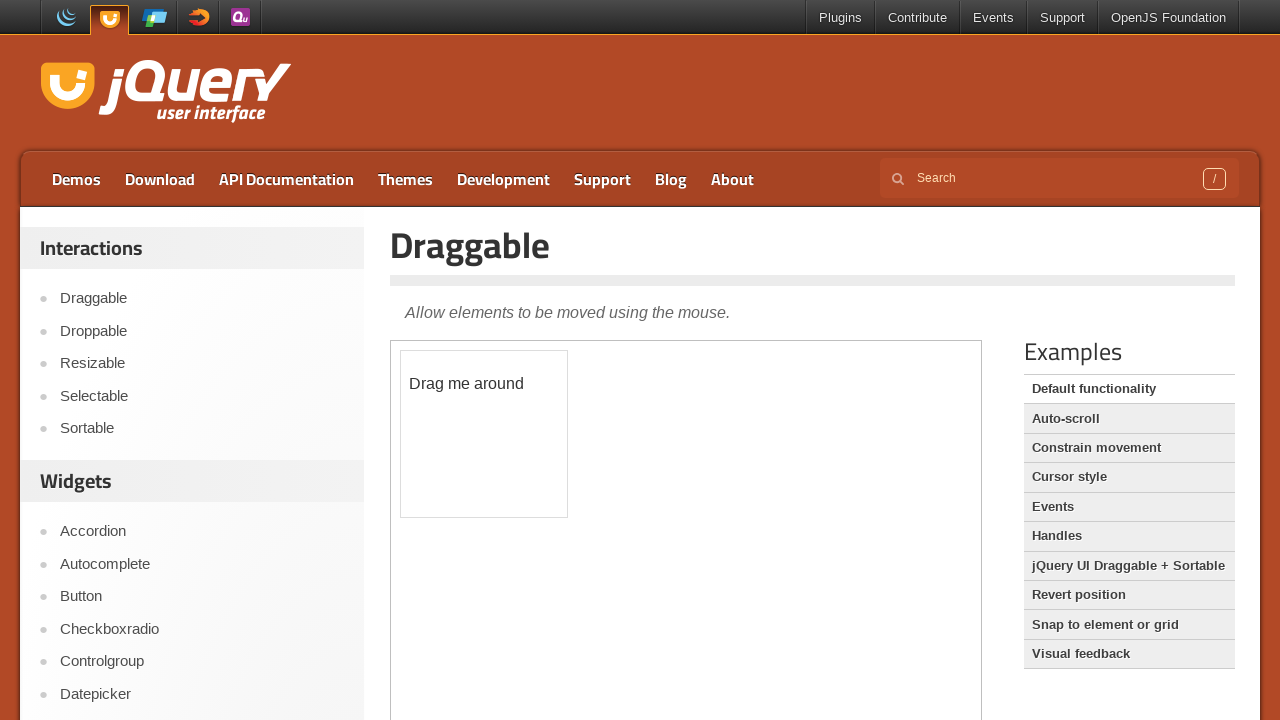

Located demo iframe
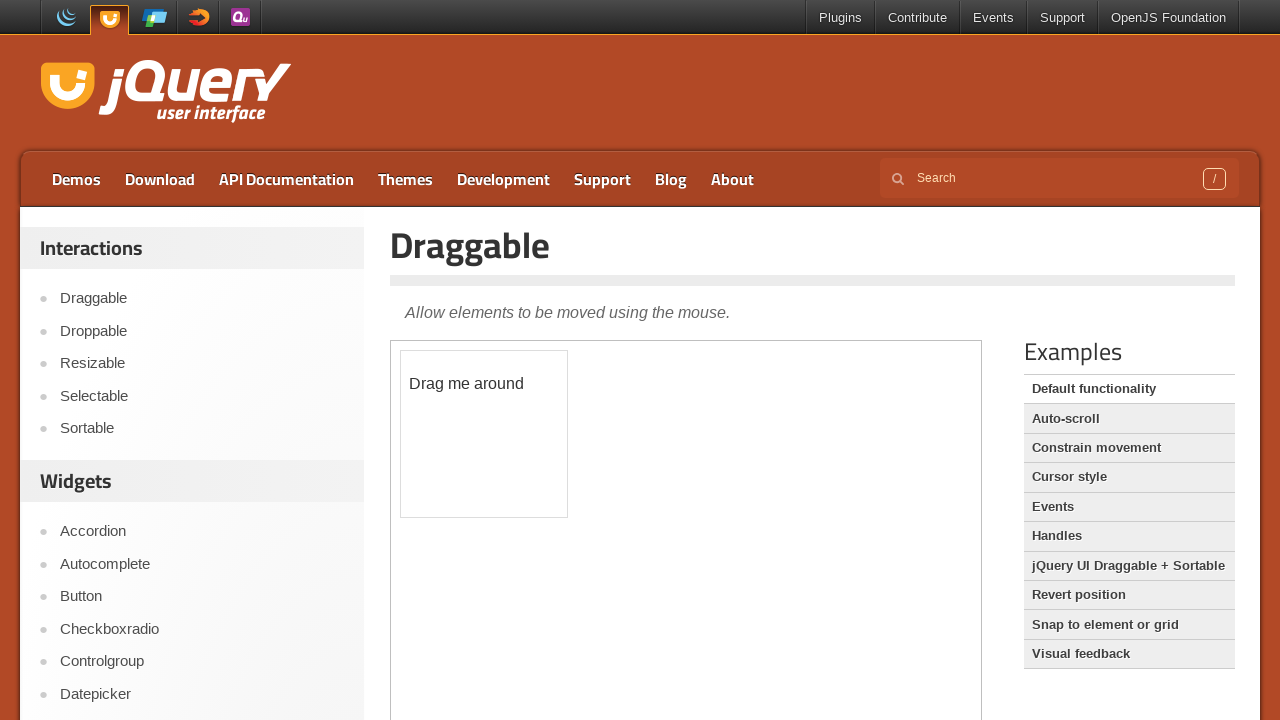

Verified draggable element is visible in iframe
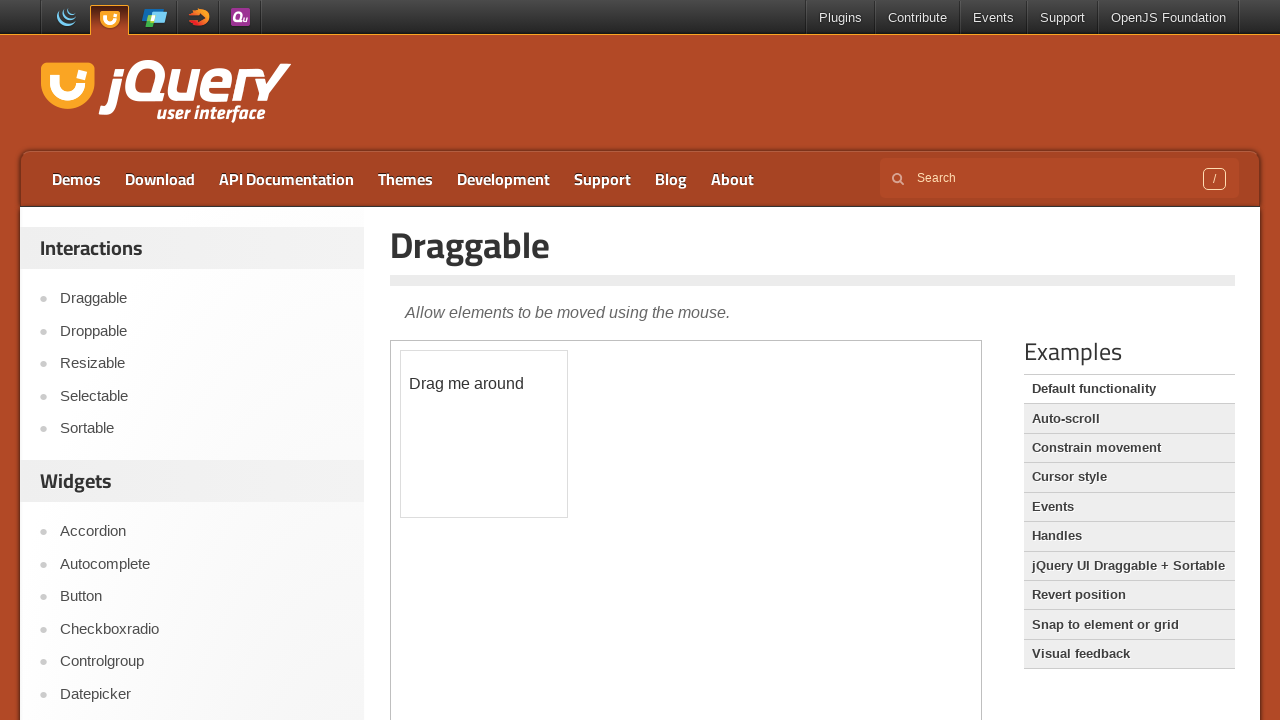

Clicked sidebar navigation link at (202, 331) on xpath=//*[@id='sidebar']/aside[1]/ul/li[2]/a
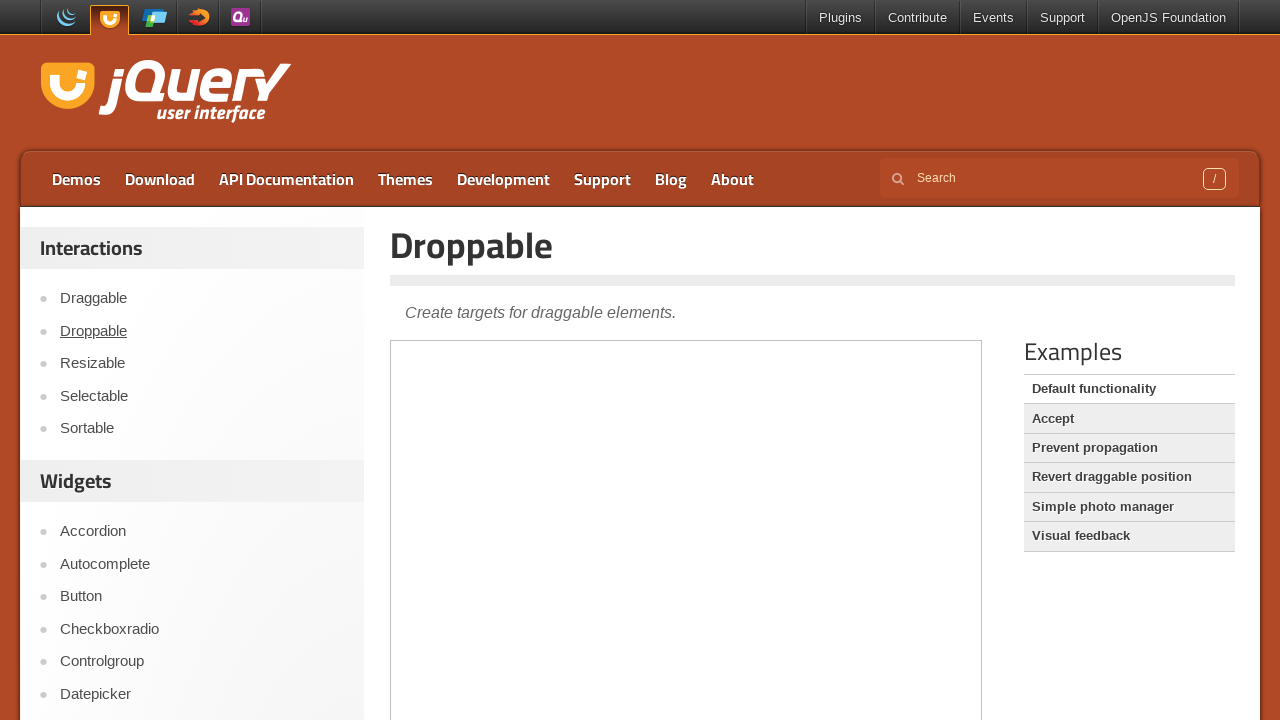

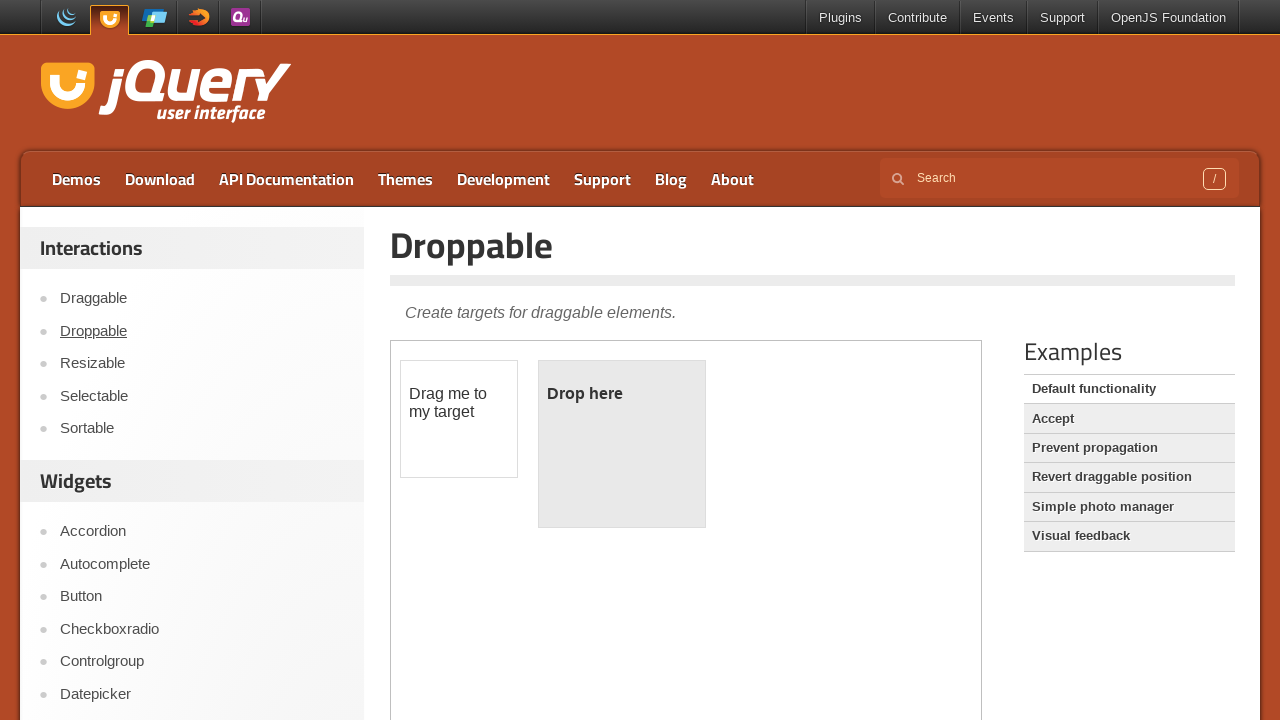